Tests JavaScript prompt alert handling by clicking a button to trigger a prompt, entering text into the alert, and accepting it.

Starting URL: http://the-internet.herokuapp.com/javascript_alerts

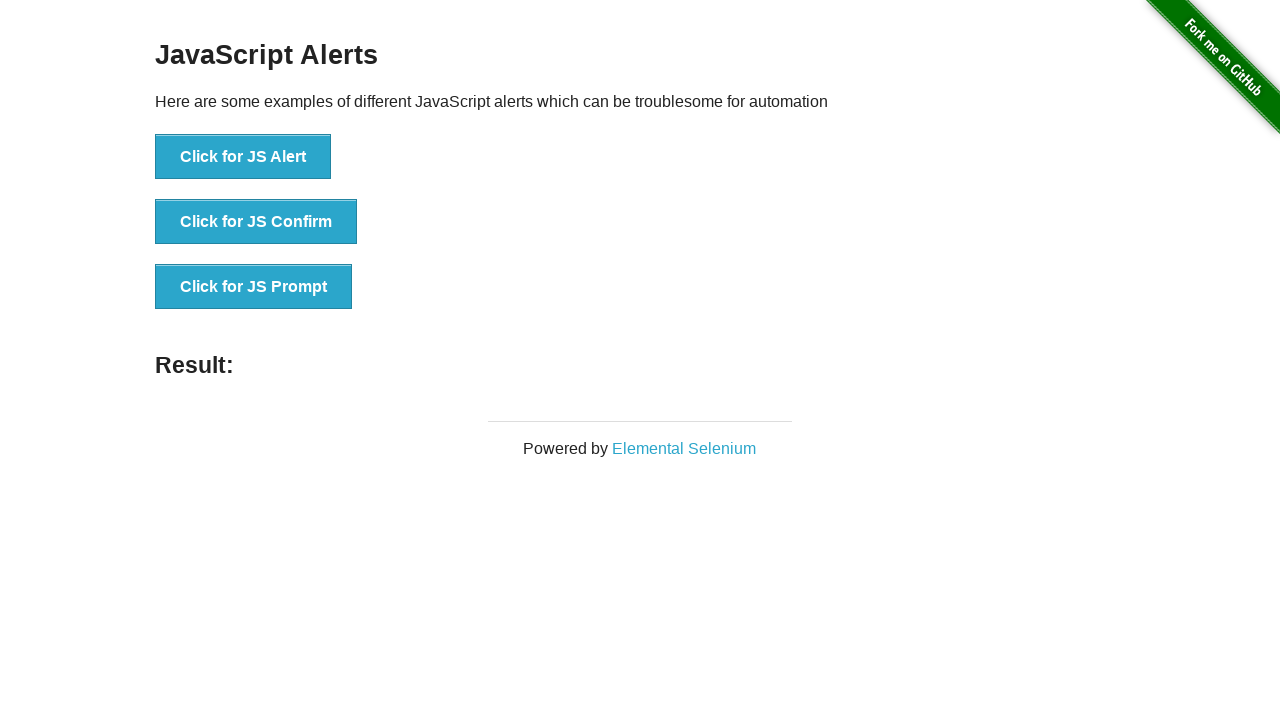

Clicked the prompt alert button at (254, 287) on xpath=//*[@id='content']/div/ul/li[3]/button
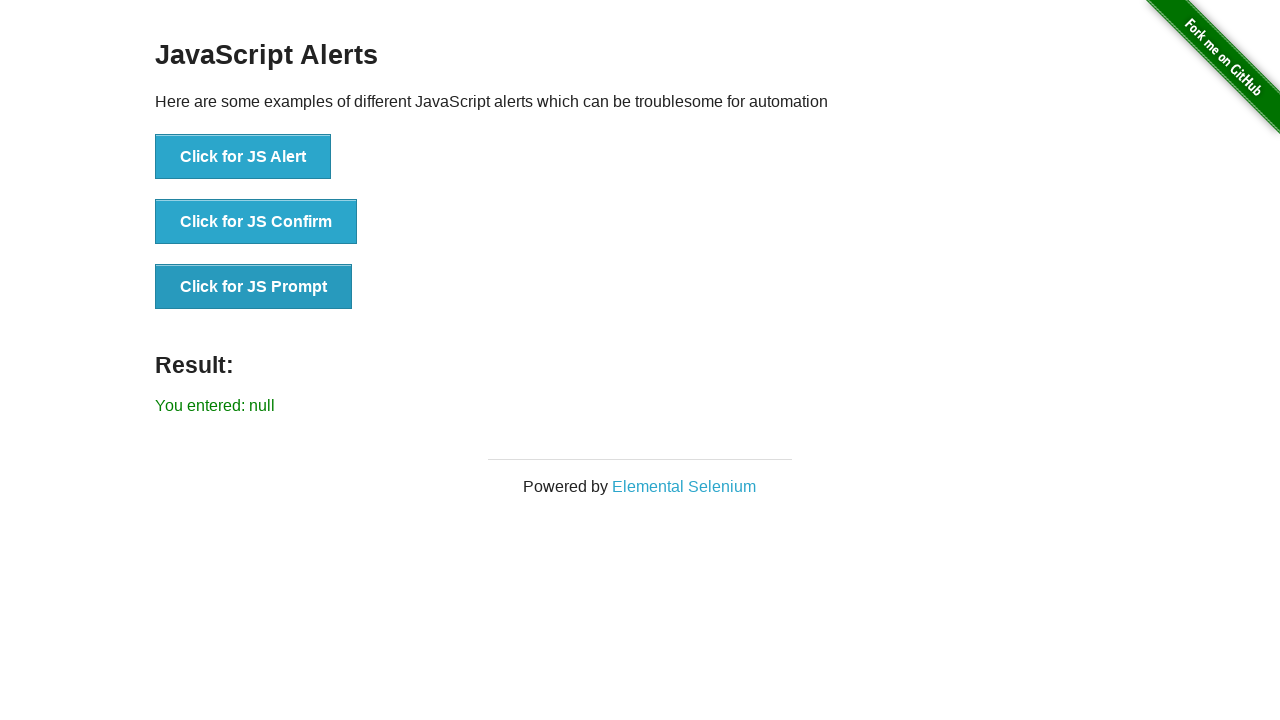

Set up dialog event listener
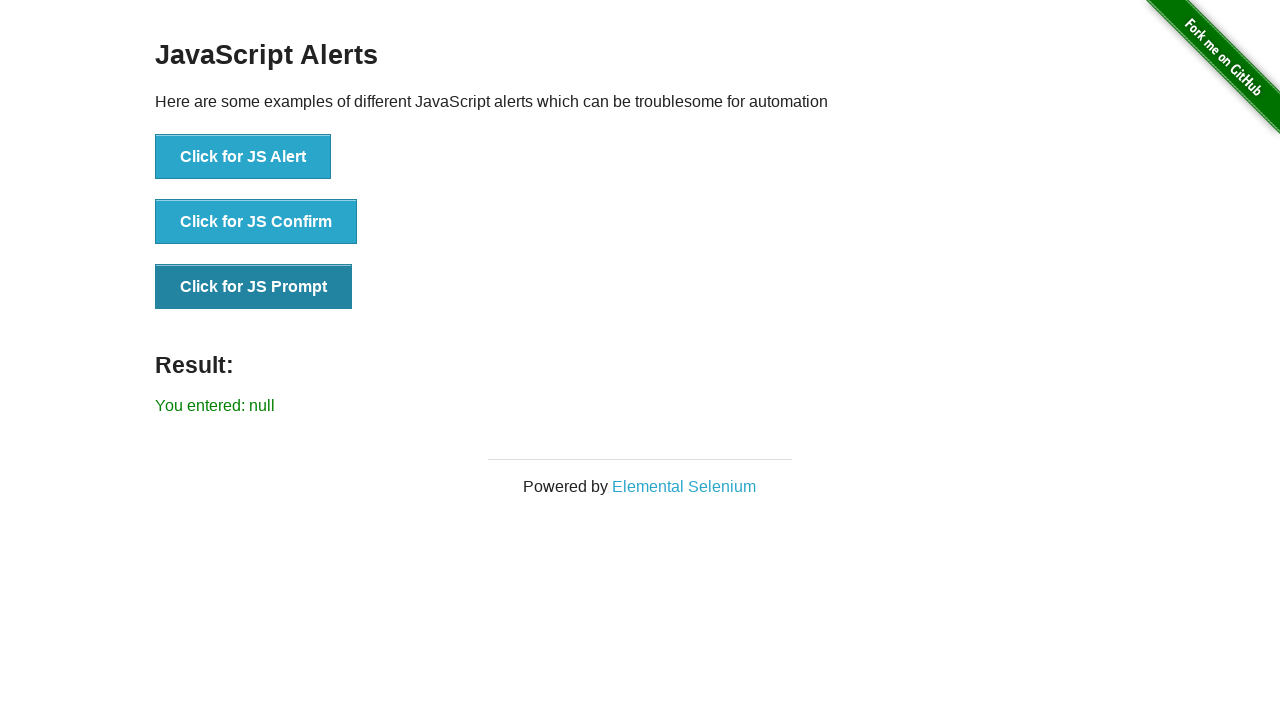

Removed dialog event listener
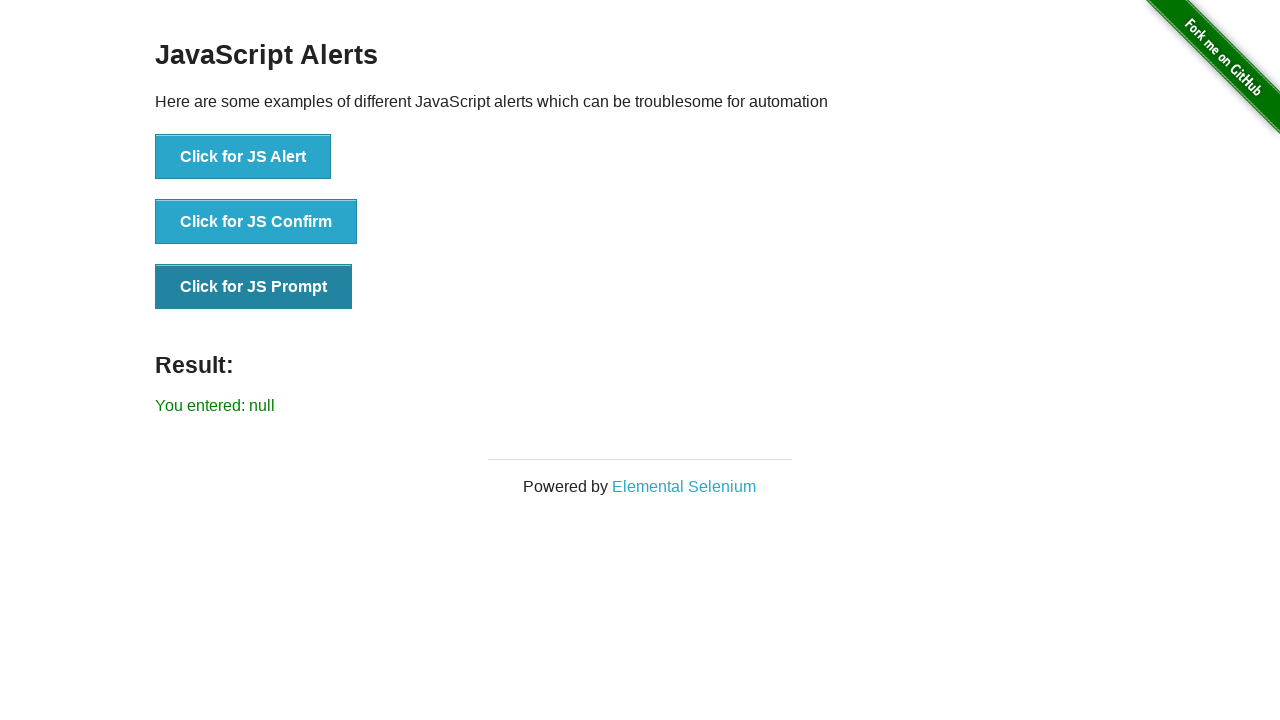

Set up one-time dialog handler to accept with text 'My Selenium Alert class'
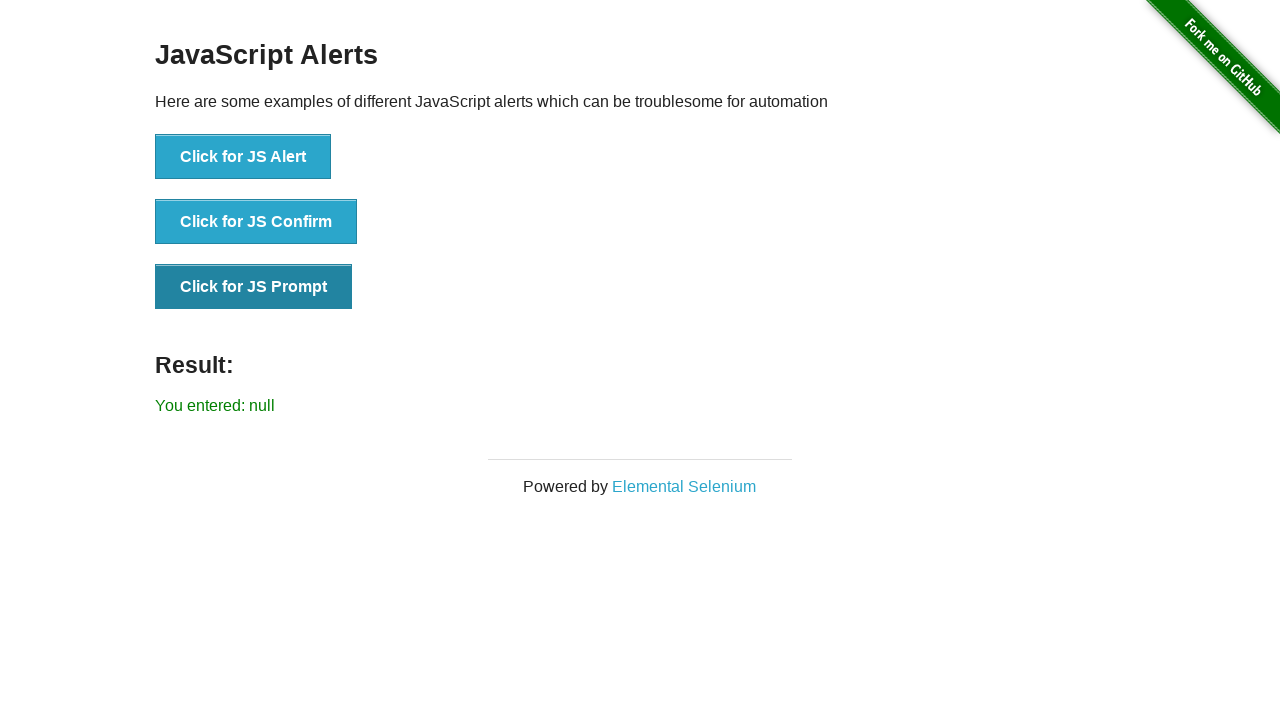

Clicked the prompt alert button to trigger the dialog at (254, 287) on xpath=//*[@id='content']/div/ul/li[3]/button
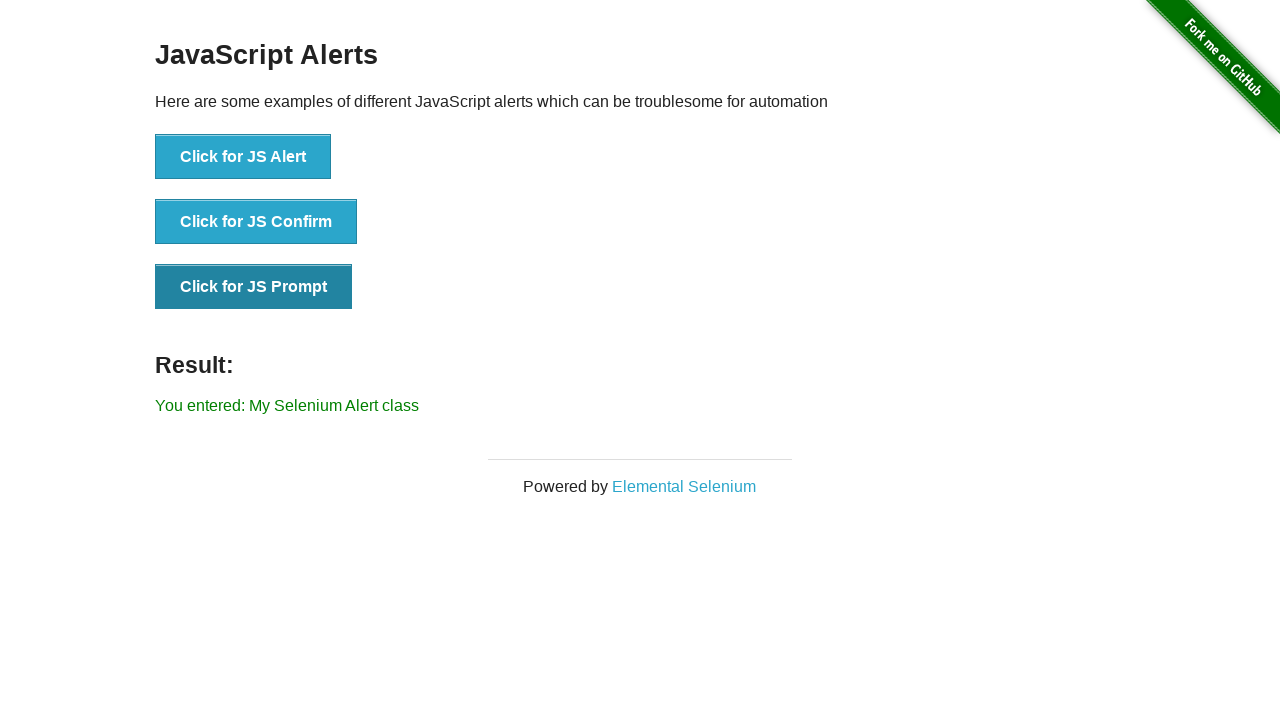

Result message displayed after accepting prompt
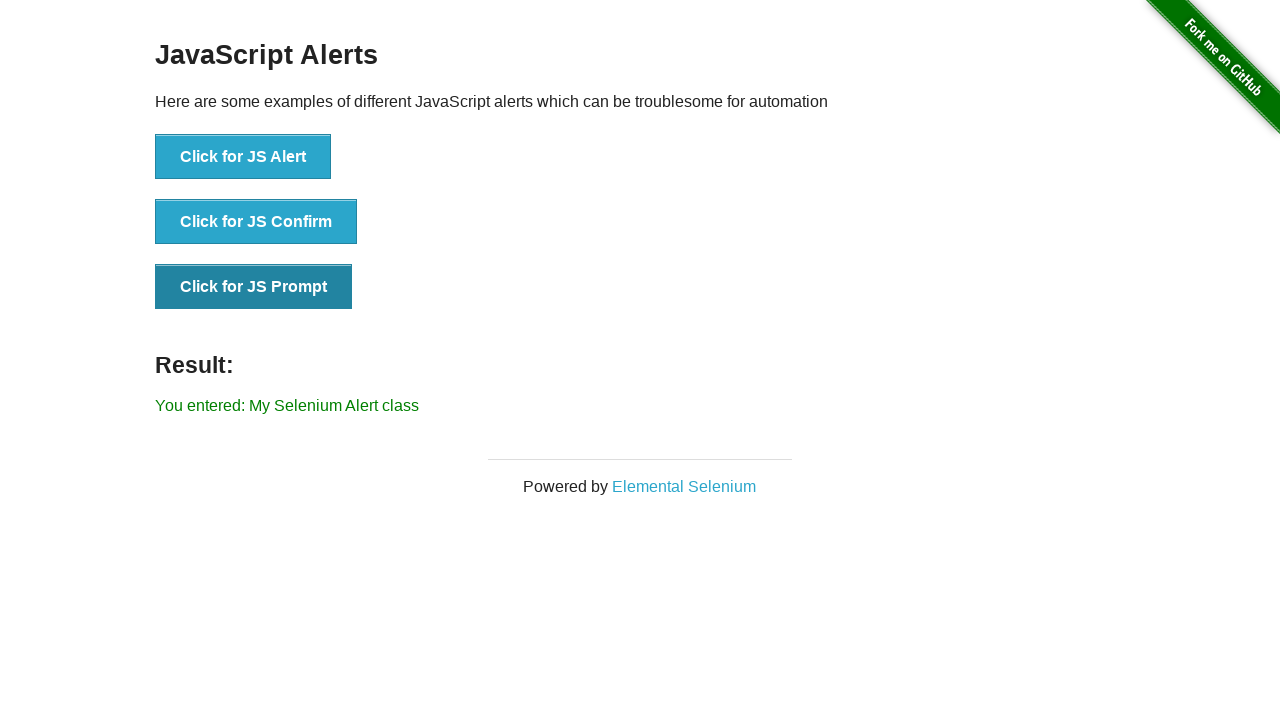

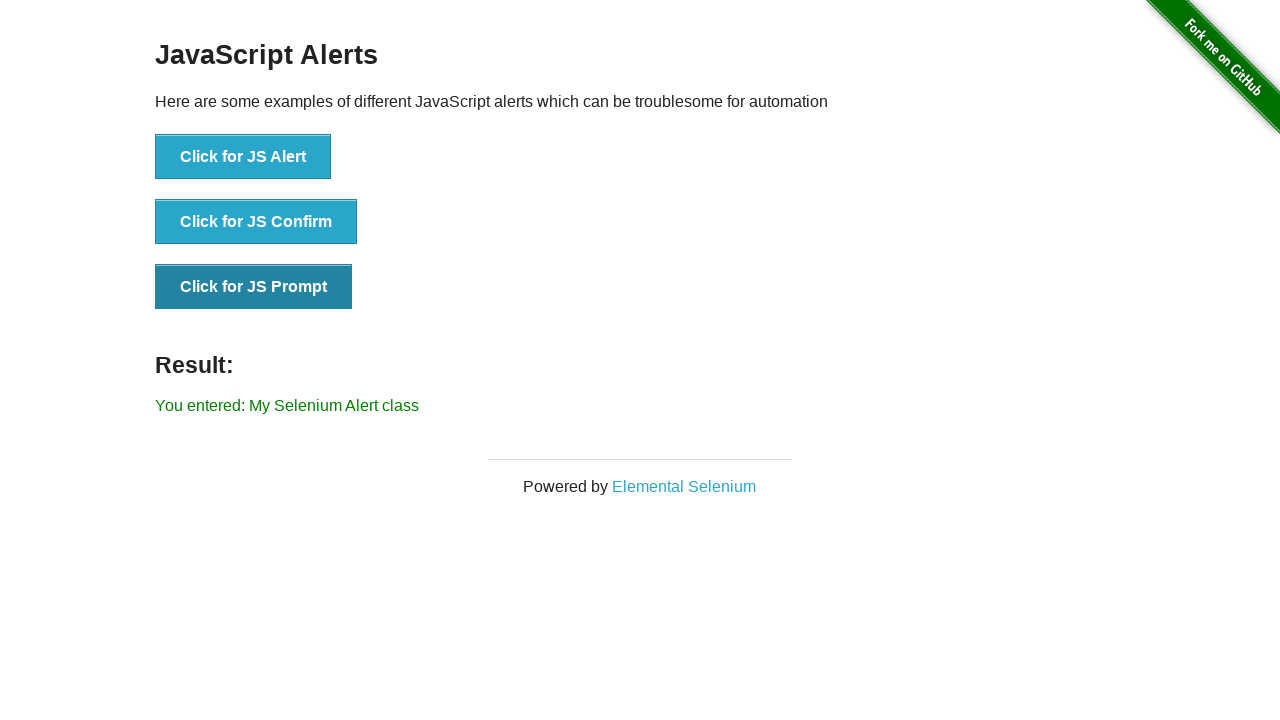